Tests the AngularJS homepage by entering a name in an input field and verifying the greeting message updates to display the entered name

Starting URL: http://www.angularjs.org

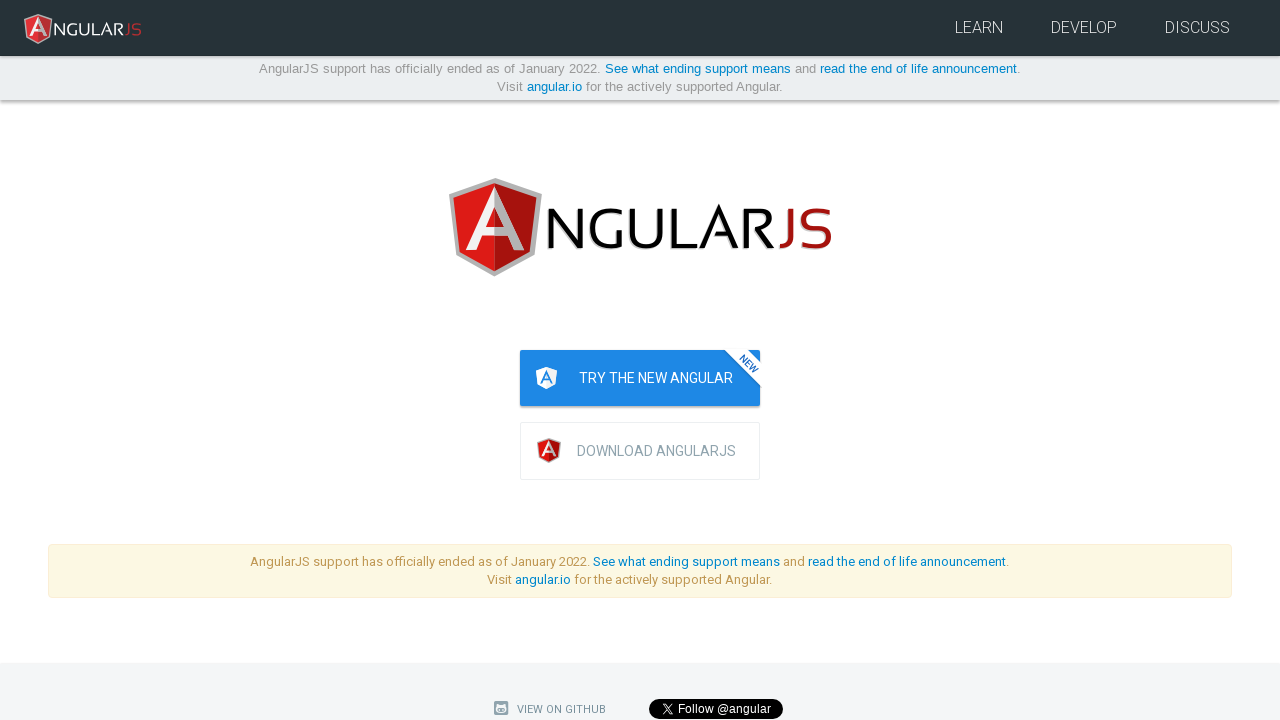

Navigated to AngularJS homepage
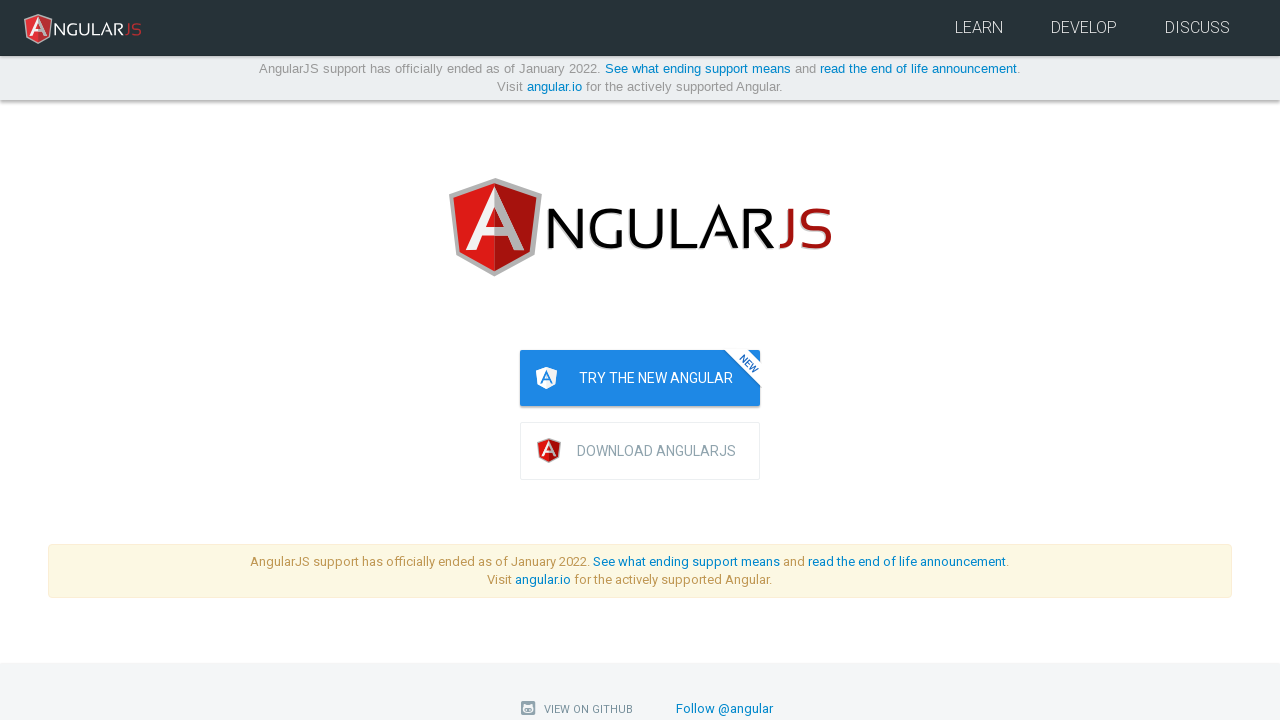

Entered 'Julie' into the name input field on input[ng-model='yourName']
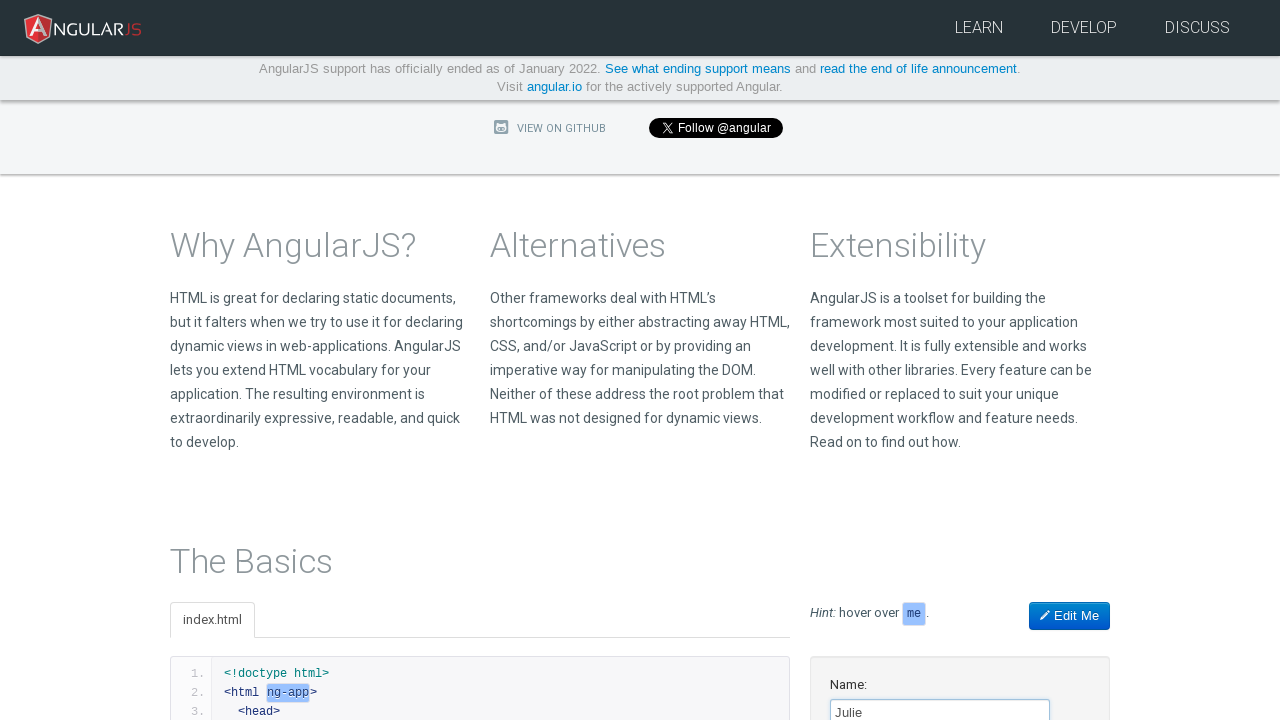

Greeting message updated to display 'Hello Julie!'
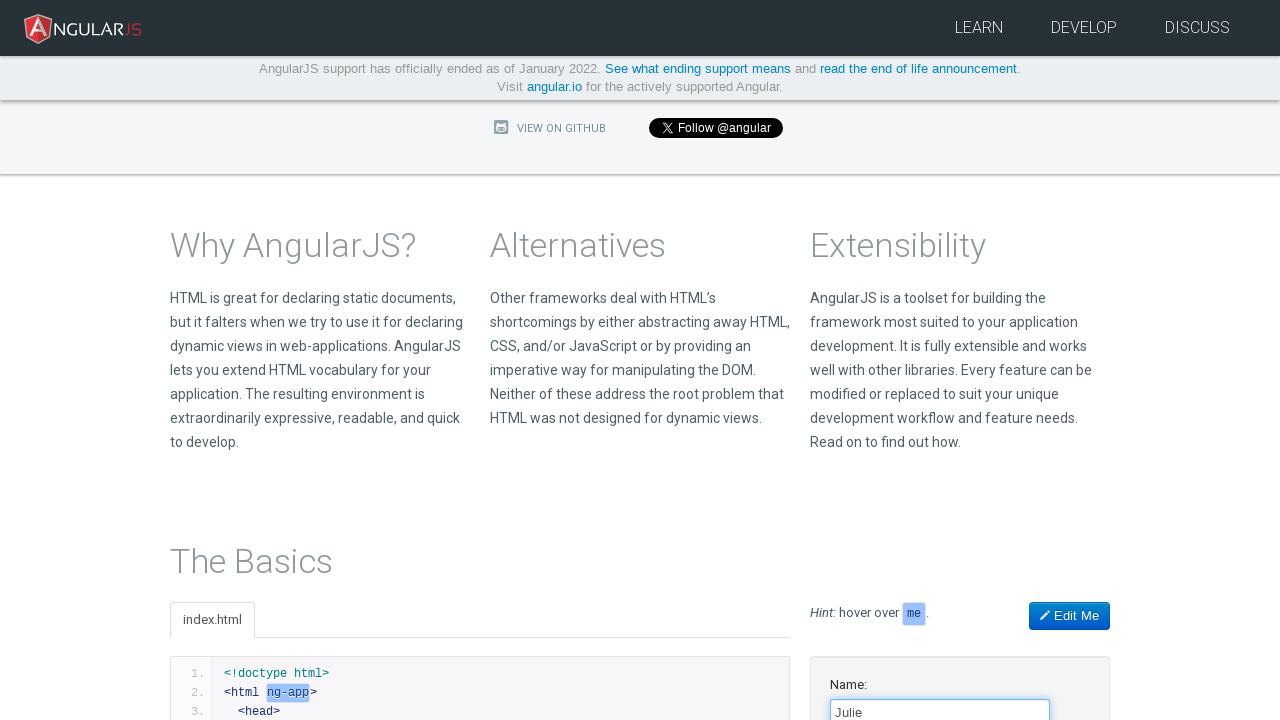

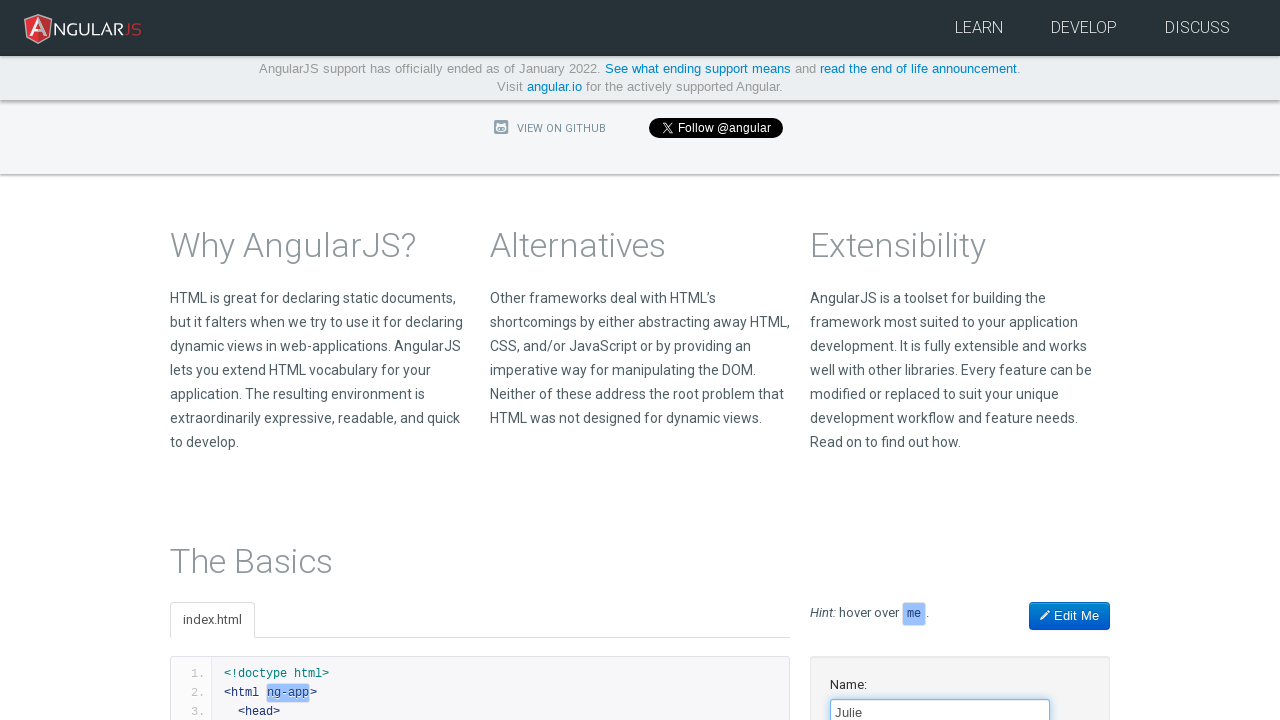